Tests dropdown selection functionality by selecting different options using various methods

Starting URL: https://the-internet.herokuapp.com/dropdown

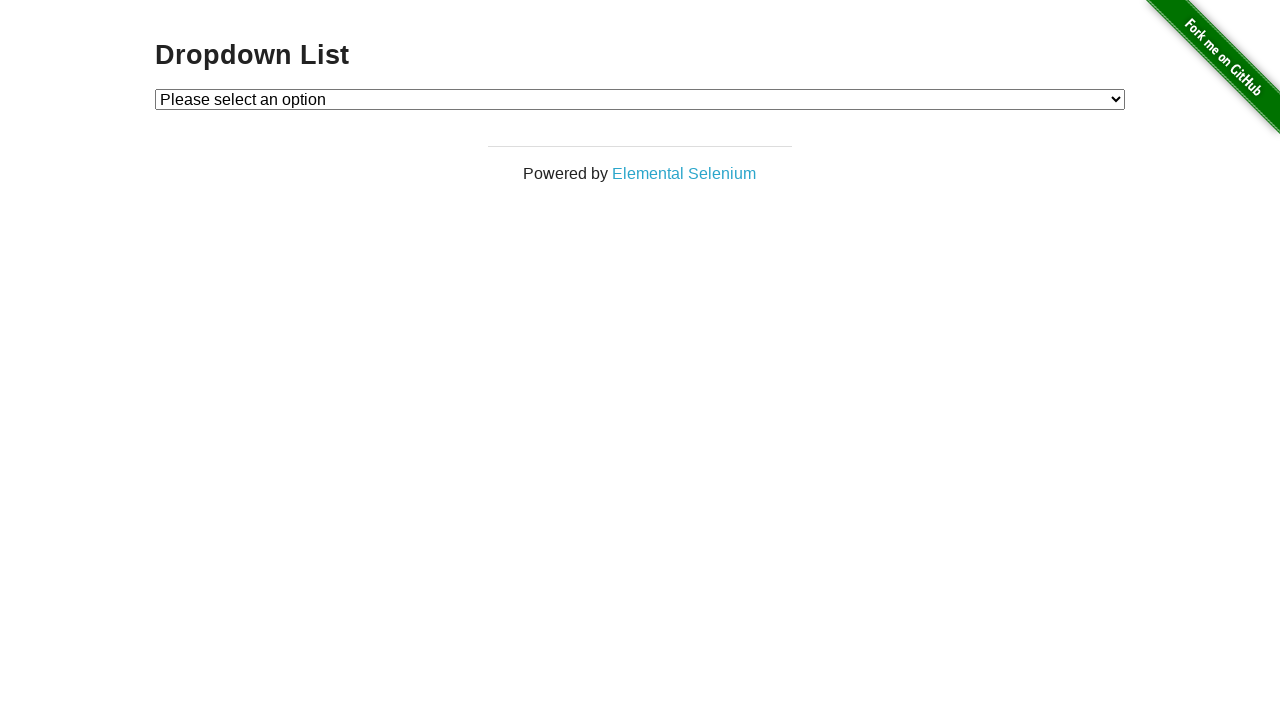

Located the dropdown element with id 'dropdown'
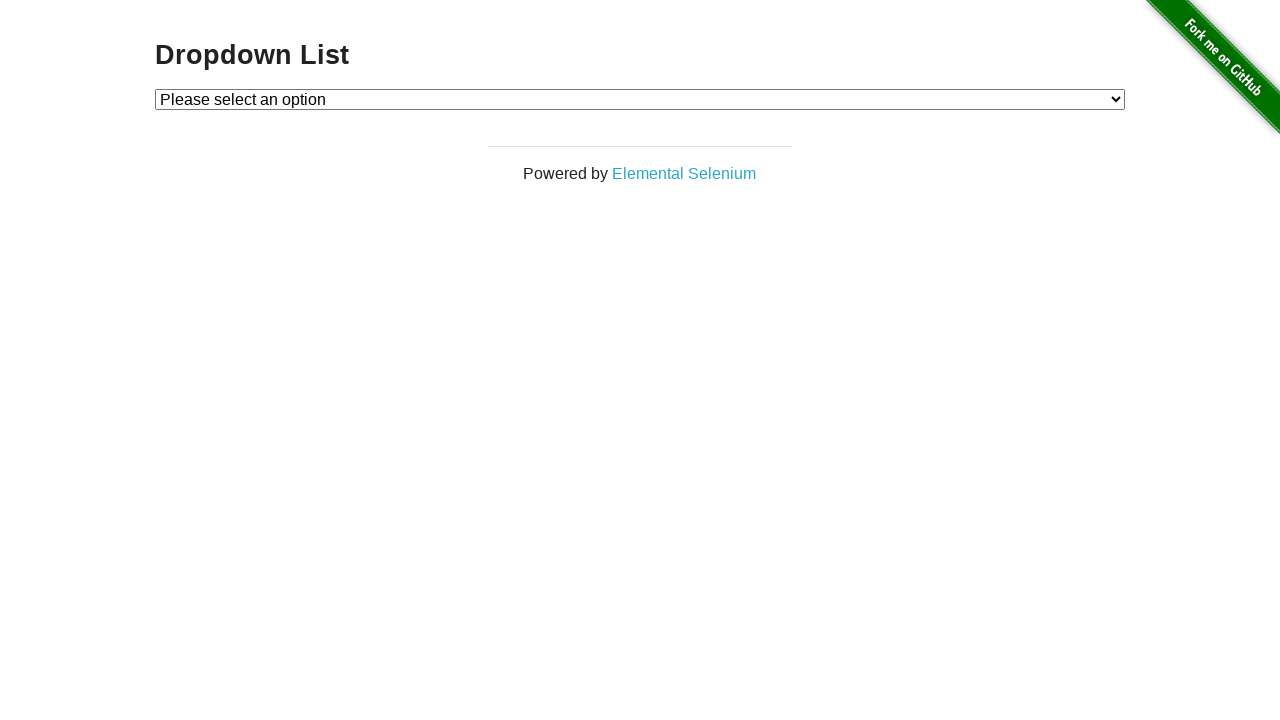

Selected 'Option 2' from dropdown by visible text on #dropdown
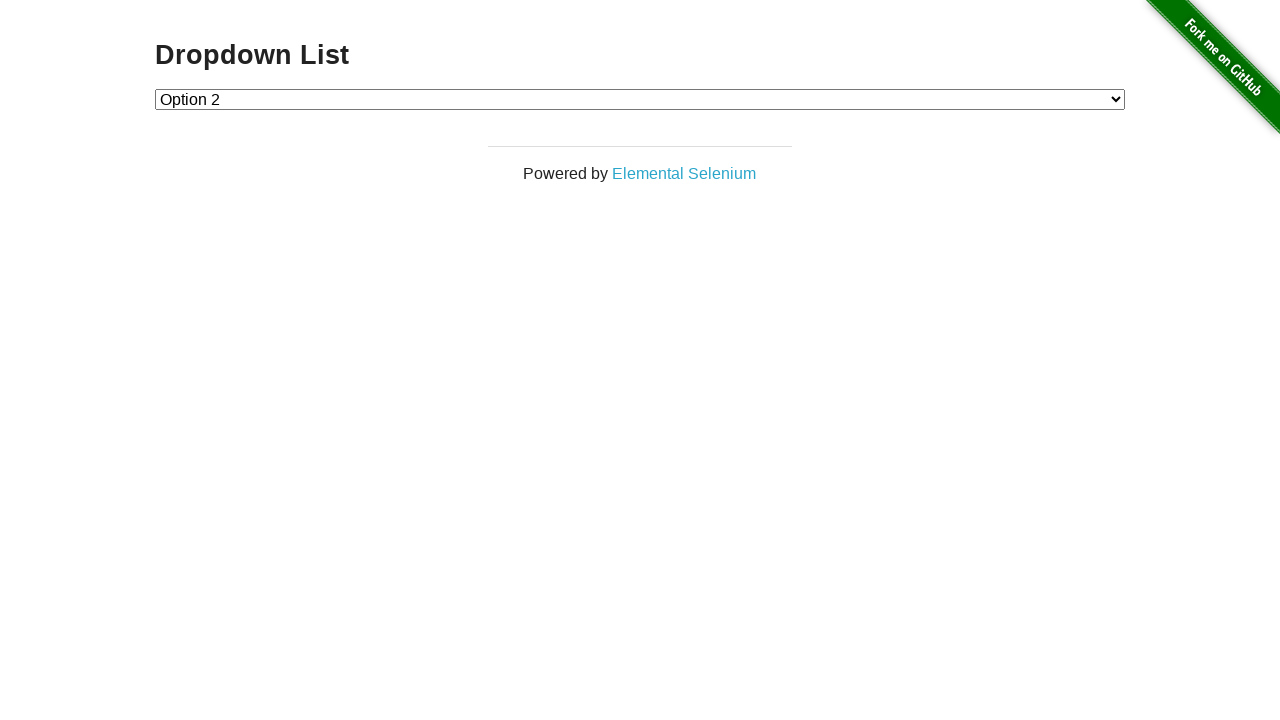

Selected dropdown option by index 1 on #dropdown
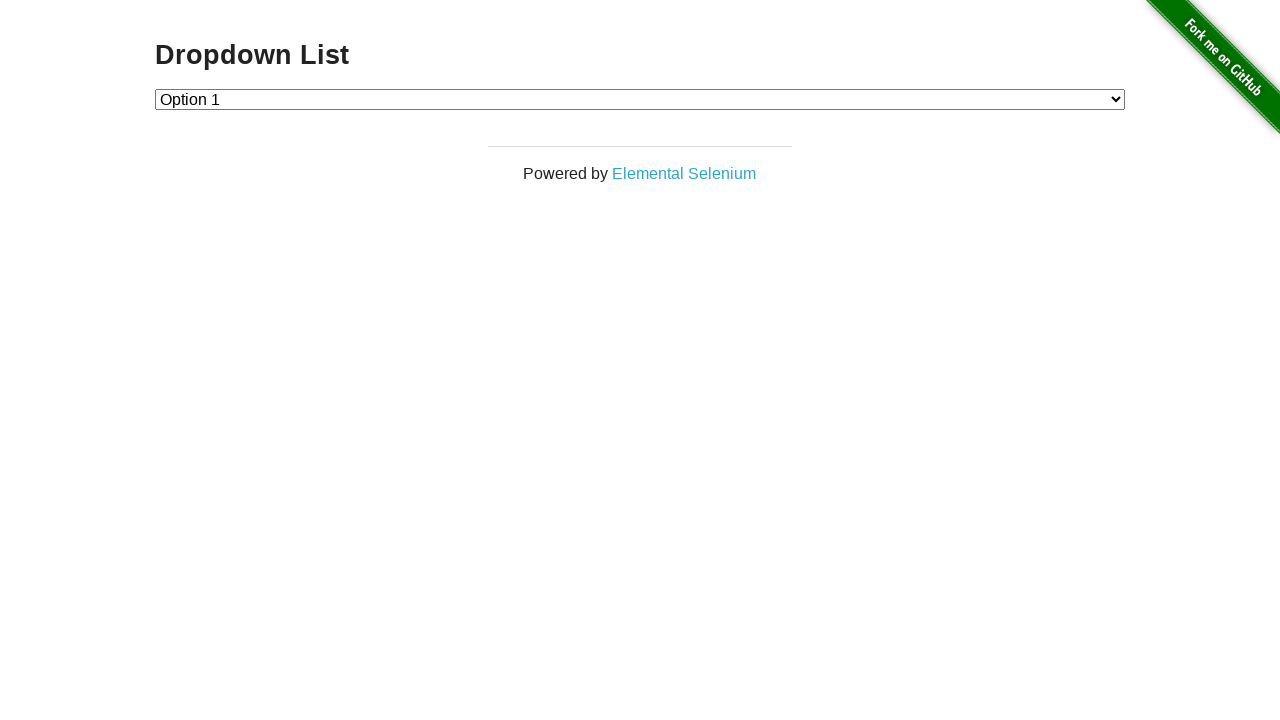

Selected dropdown option with value '2' on #dropdown
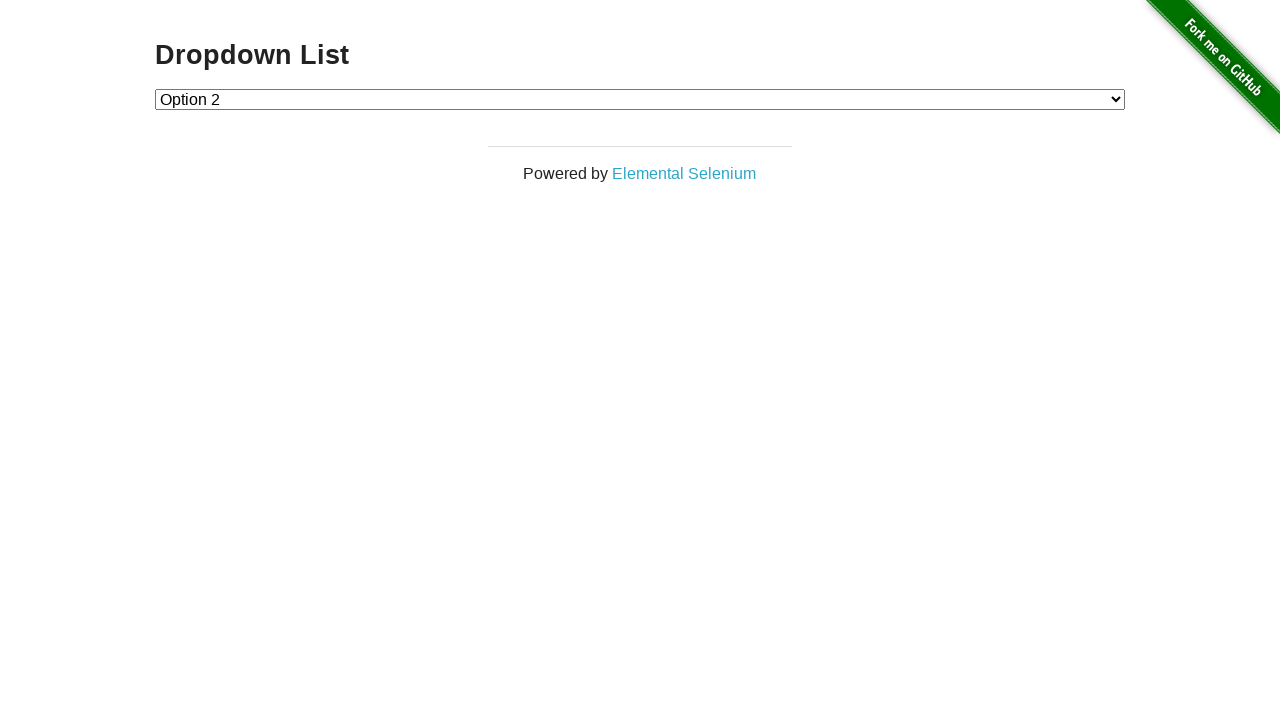

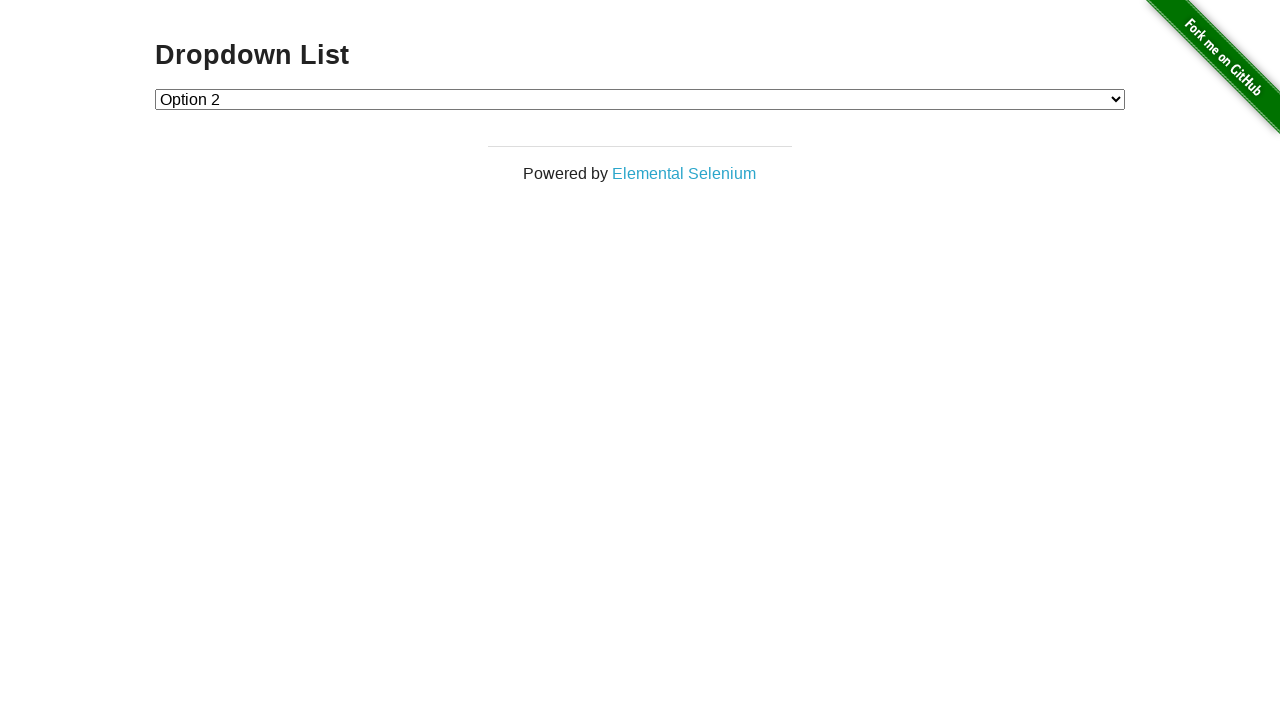